Tests footer navigation by clicking on "About Us" and "Contact Us" links and verifying page titles

Starting URL: https://naveenautomationlabs.com/opencart/

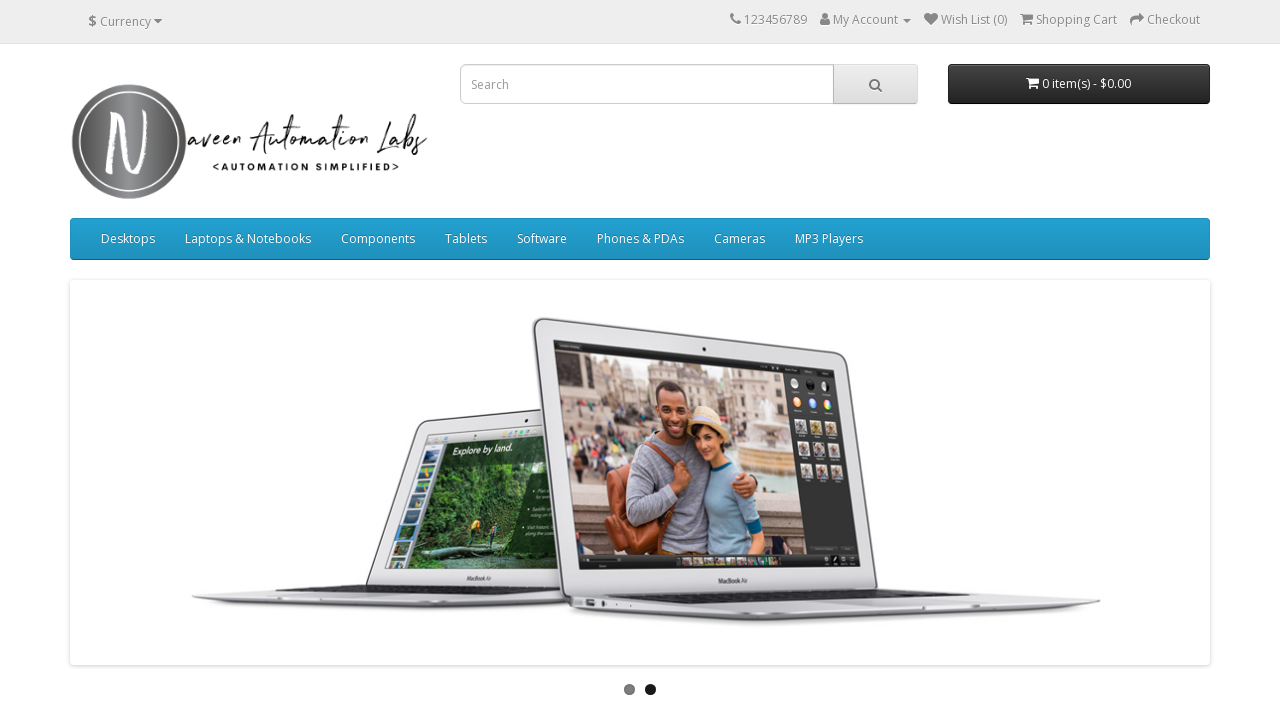

Clicked on 'About Us' footer link at (96, 549) on a:text('About Us')
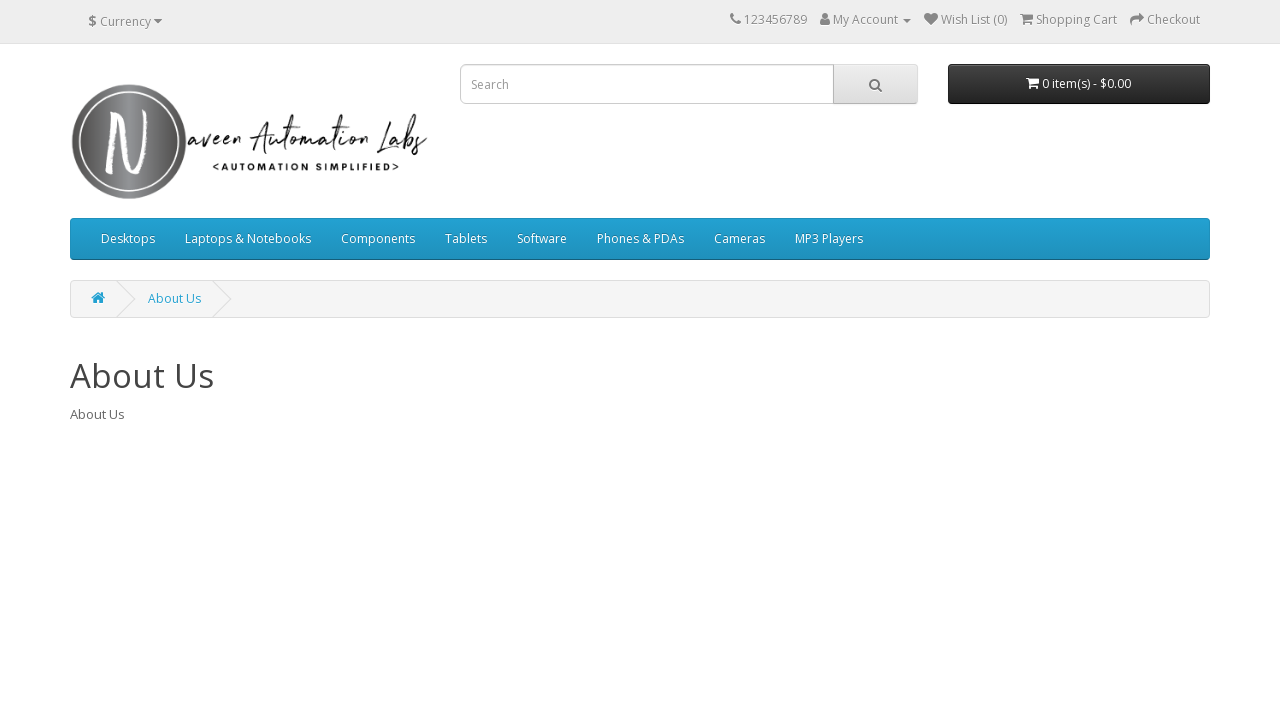

Waited for About Us page to load
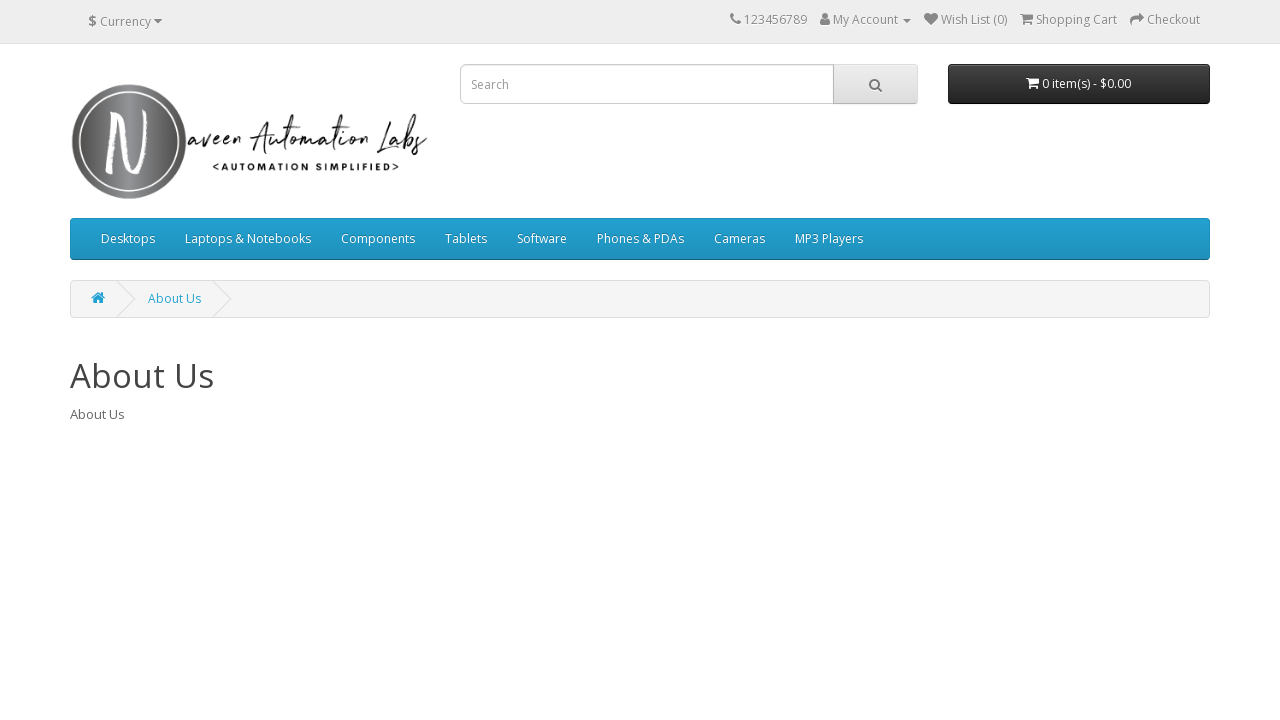

Navigated back to main page
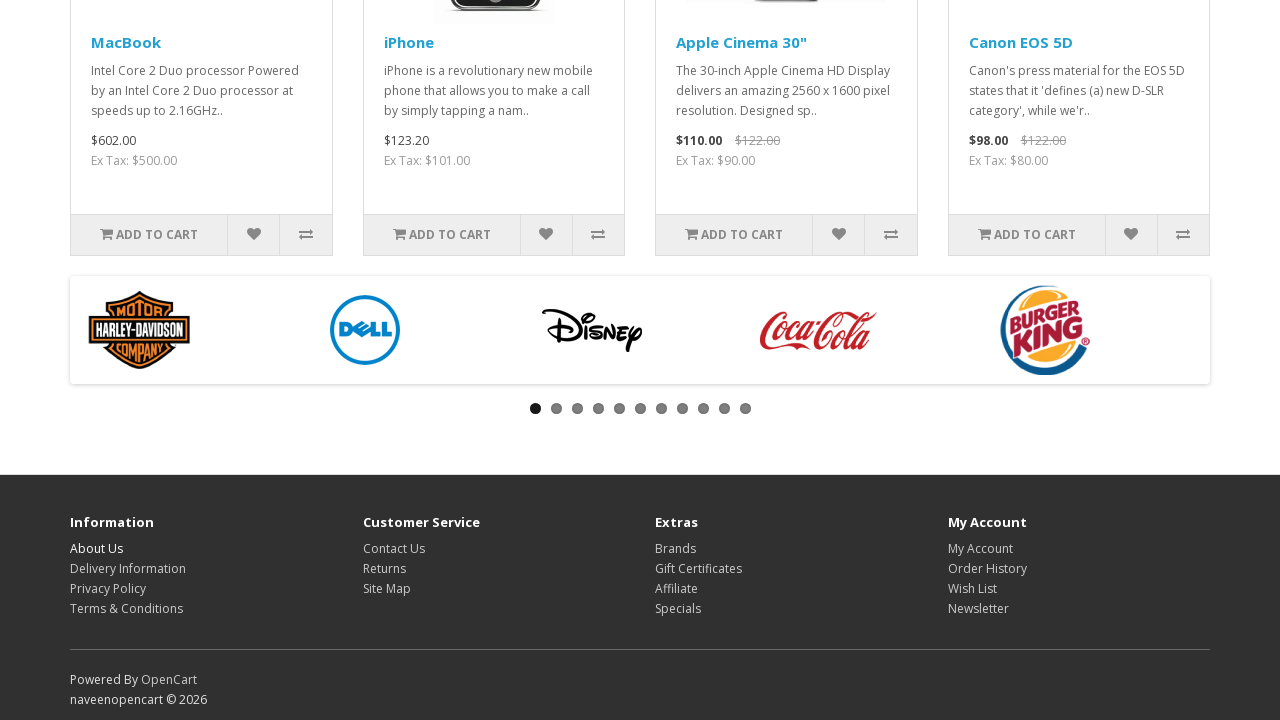

Clicked on 'Contact Us' footer link at (394, 549) on a:text('Contact Us')
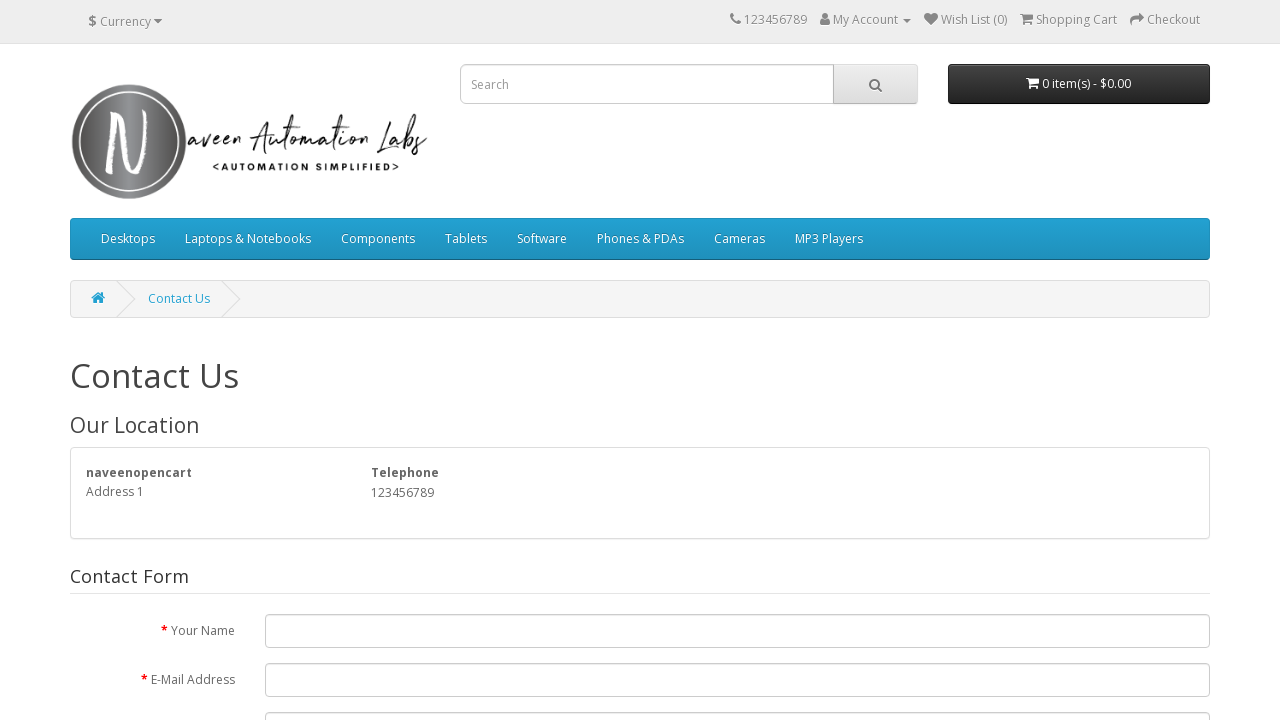

Waited for Contact Us page to load
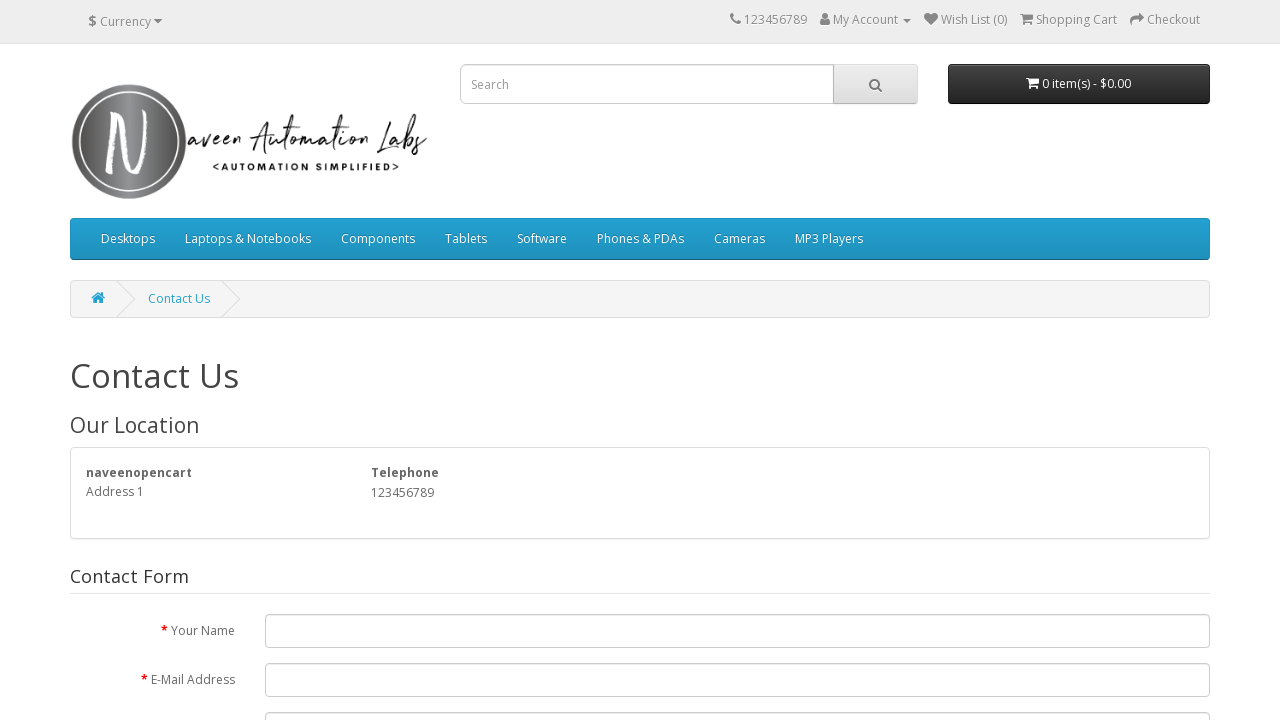

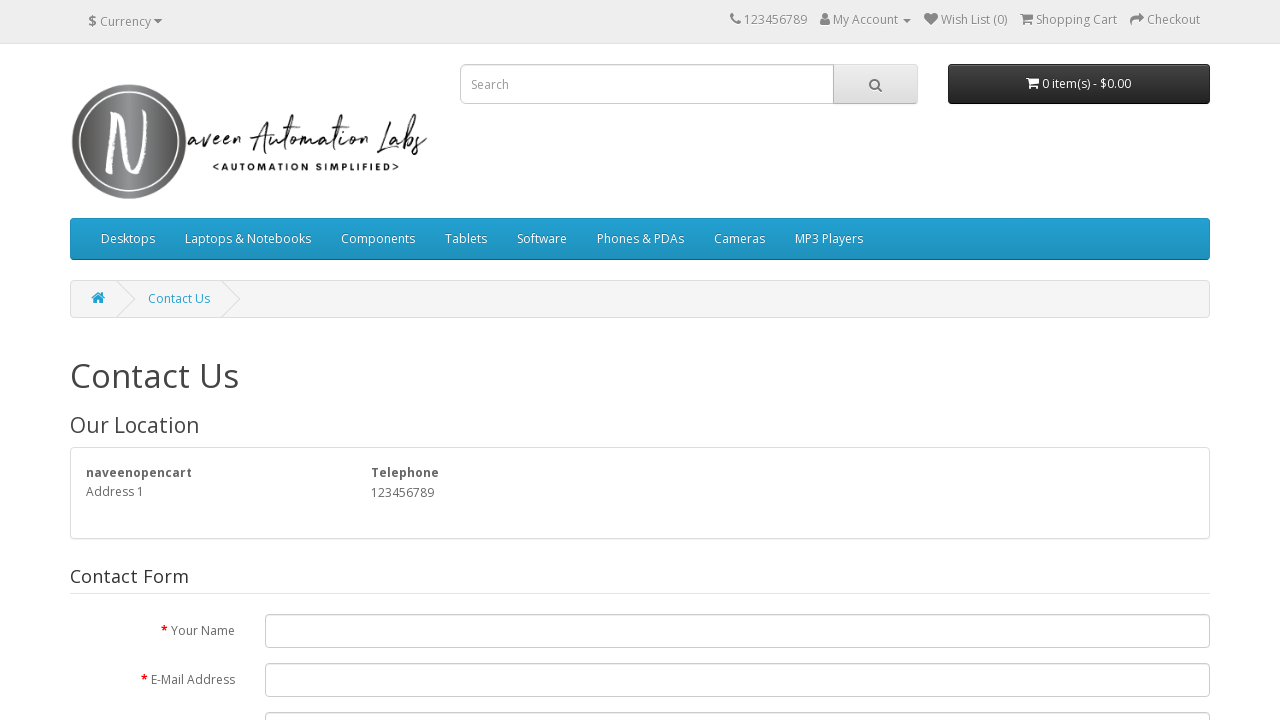